Tests Fahrenheit to Celsius temperature conversion by entering 212°F and verifying the result equals 100°C

Starting URL: http://apt-public.appspot.com/testing-lab-calculator.html

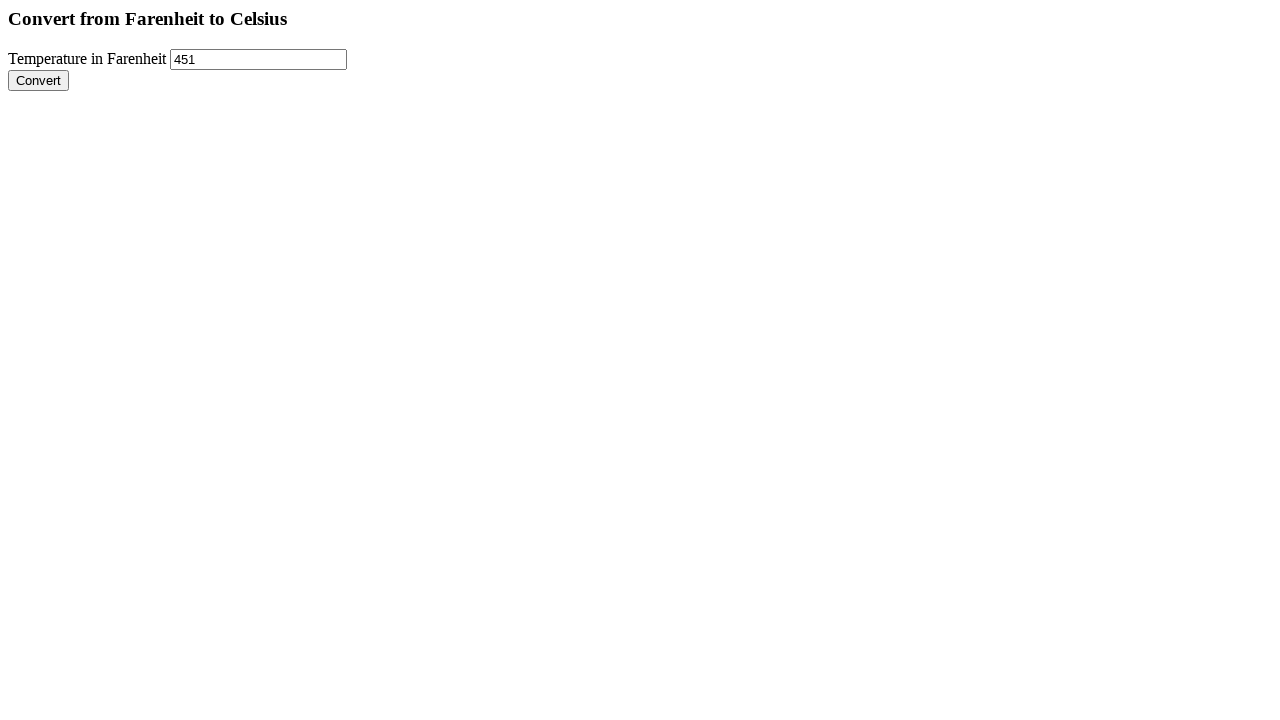

Filled Fahrenheit temperature input field with 212°F on input[name='farenheitTemperature']
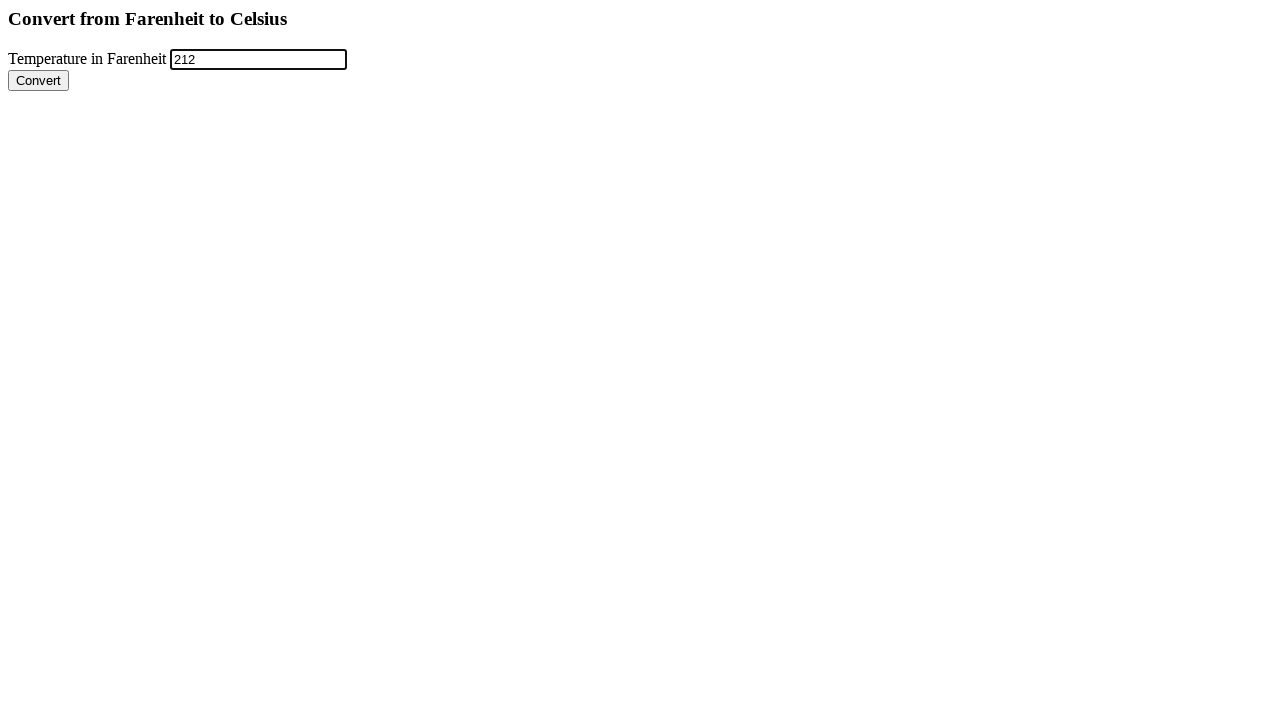

Pressed Enter to submit the temperature conversion form on input[name='farenheitTemperature']
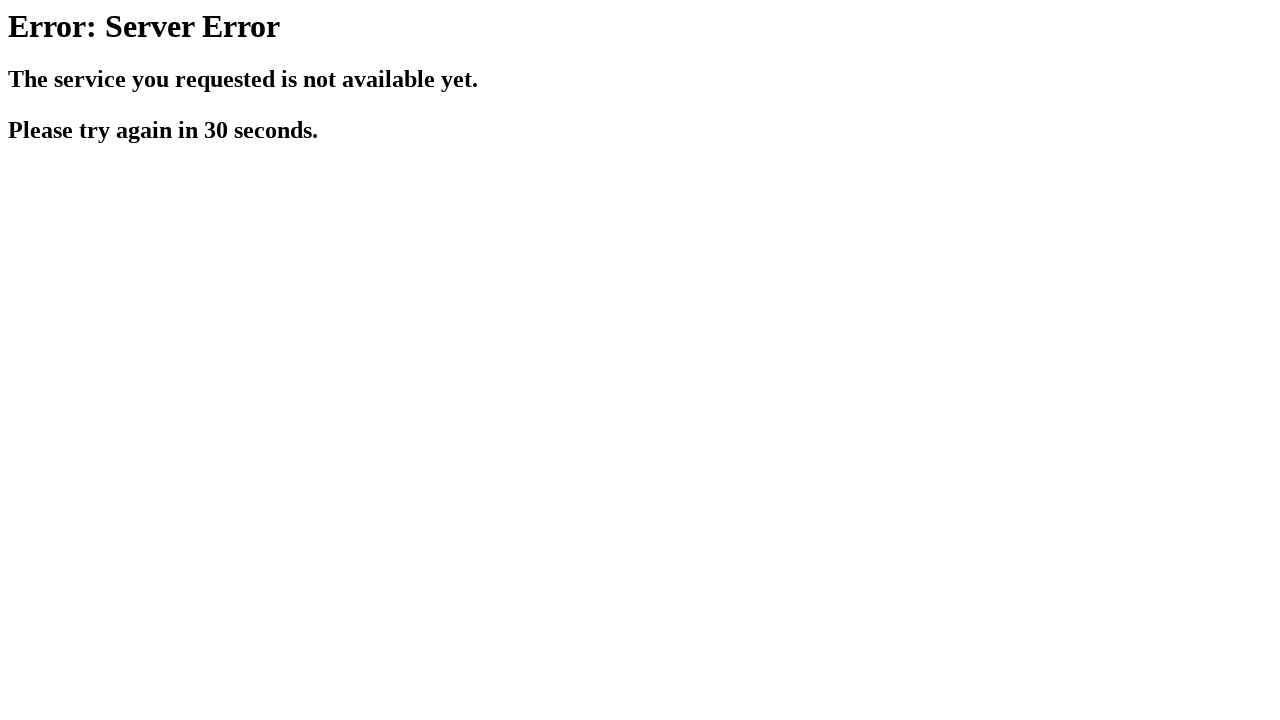

Result heading appeared, showing converted temperature of 100°C
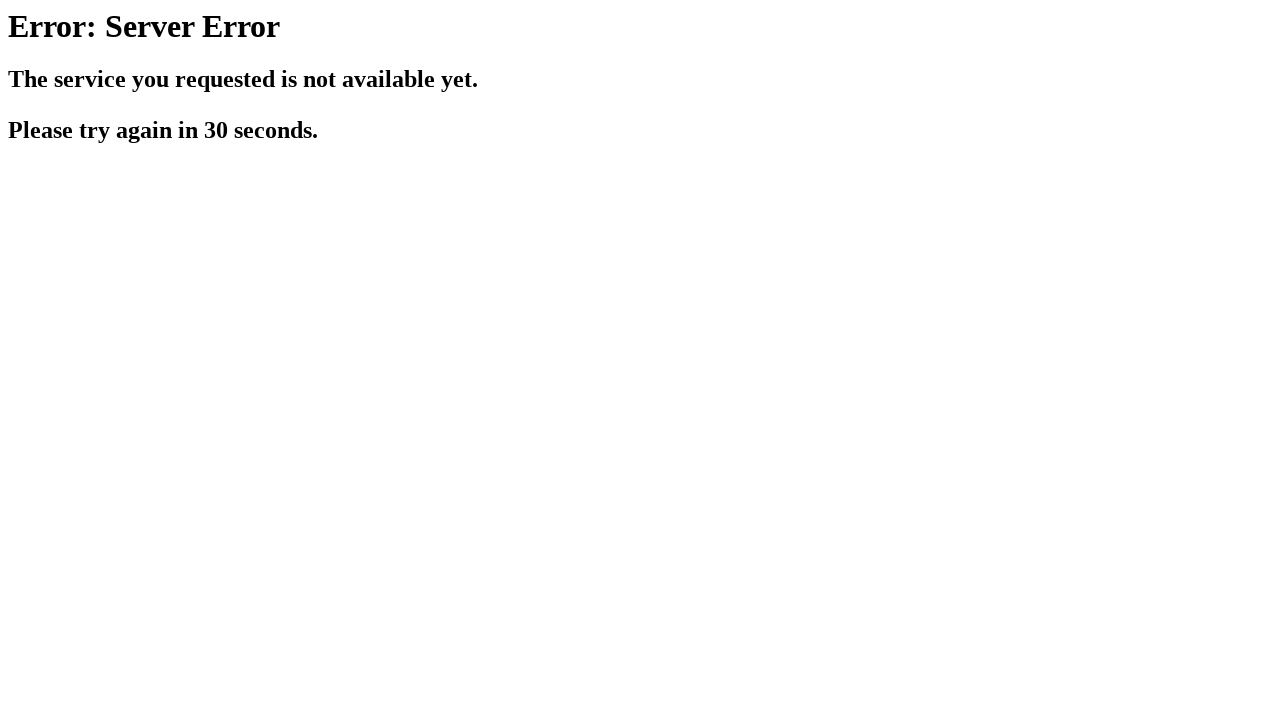

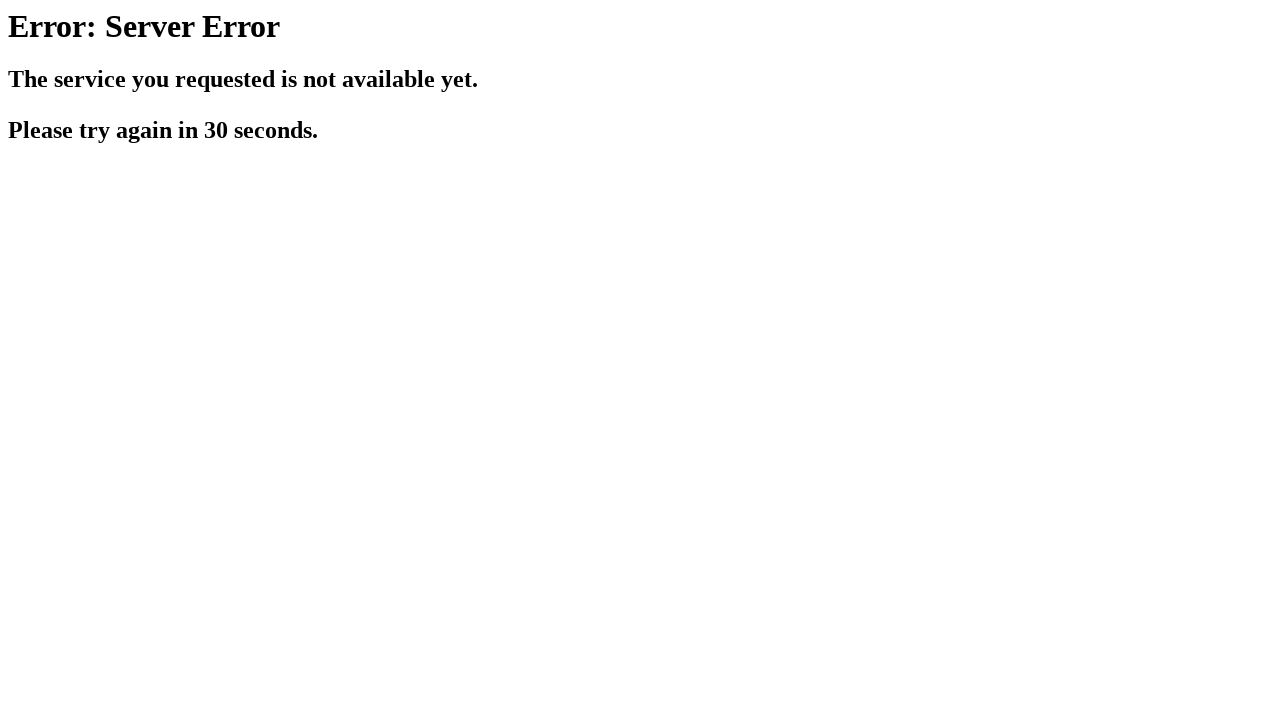